Tests dynamic controls on a webpage by clicking Remove button to make an element disappear, then clicking Enable button to enable a text field, verifying the status messages appear after each action

Starting URL: https://the-internet.herokuapp.com/dynamic_controls

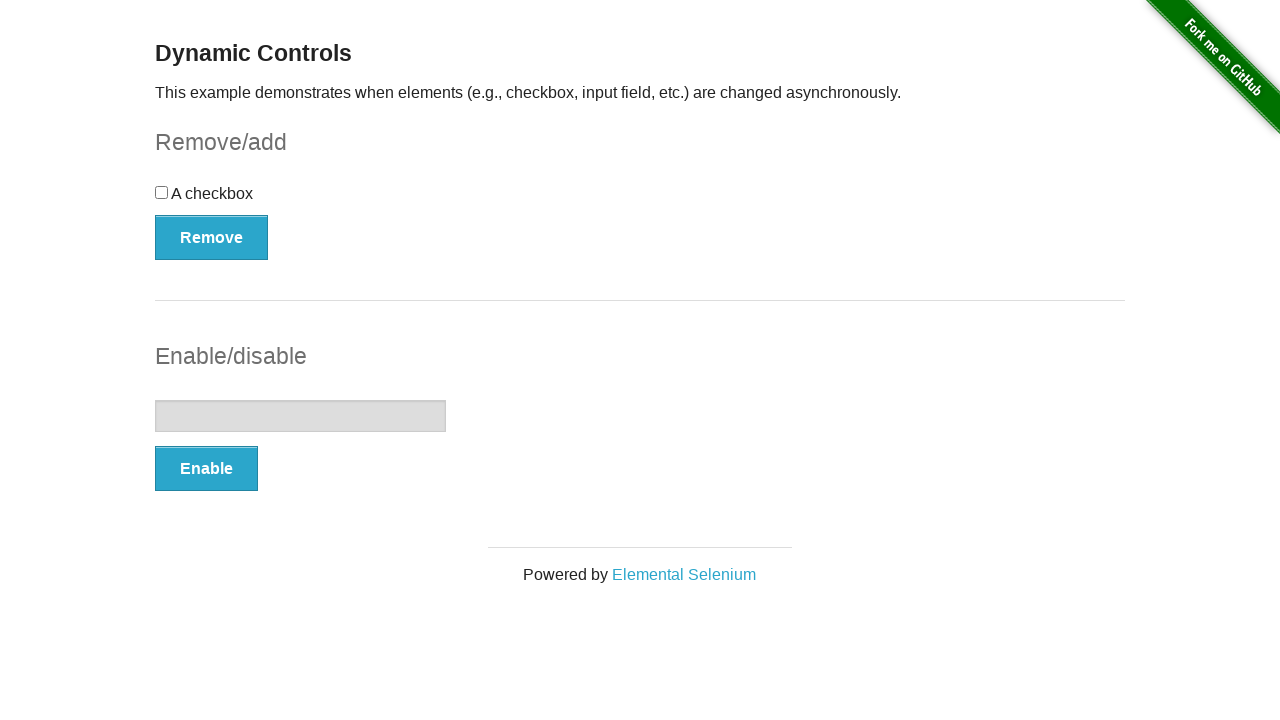

Navigated to dynamic controls webpage
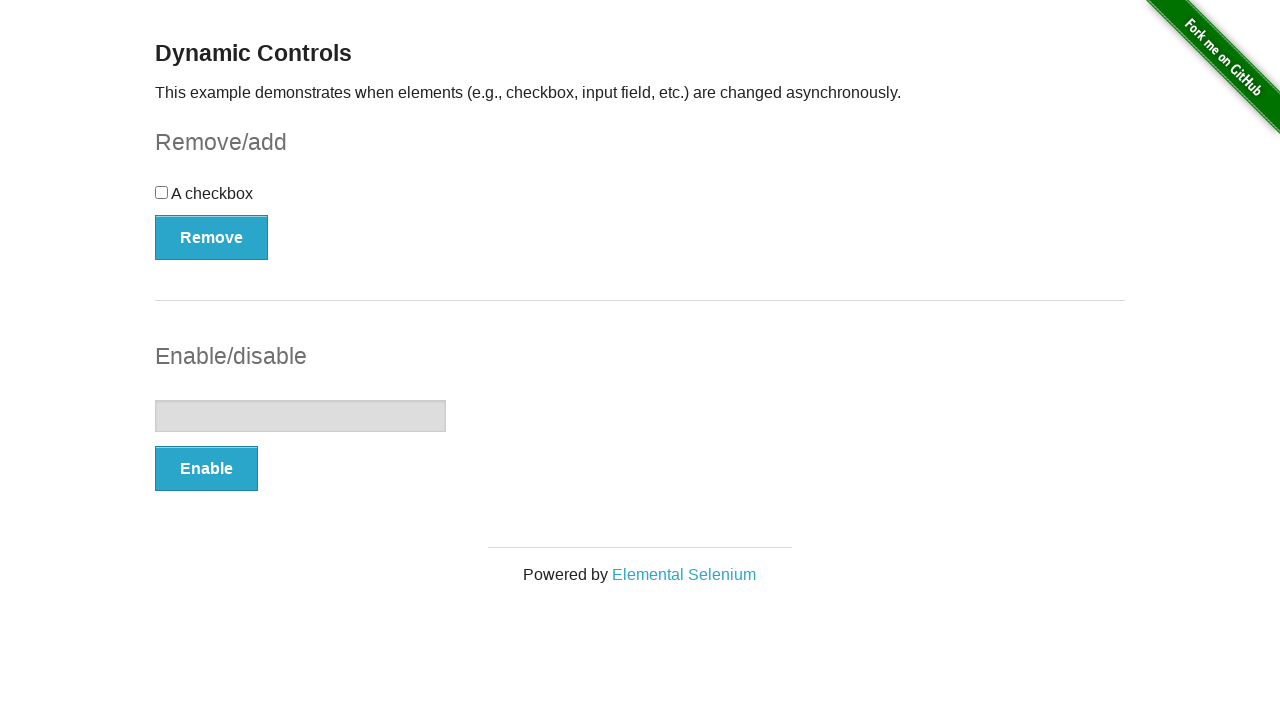

Clicked Remove button to make checkbox disappear at (212, 237) on (//button[@type='button'])[1]
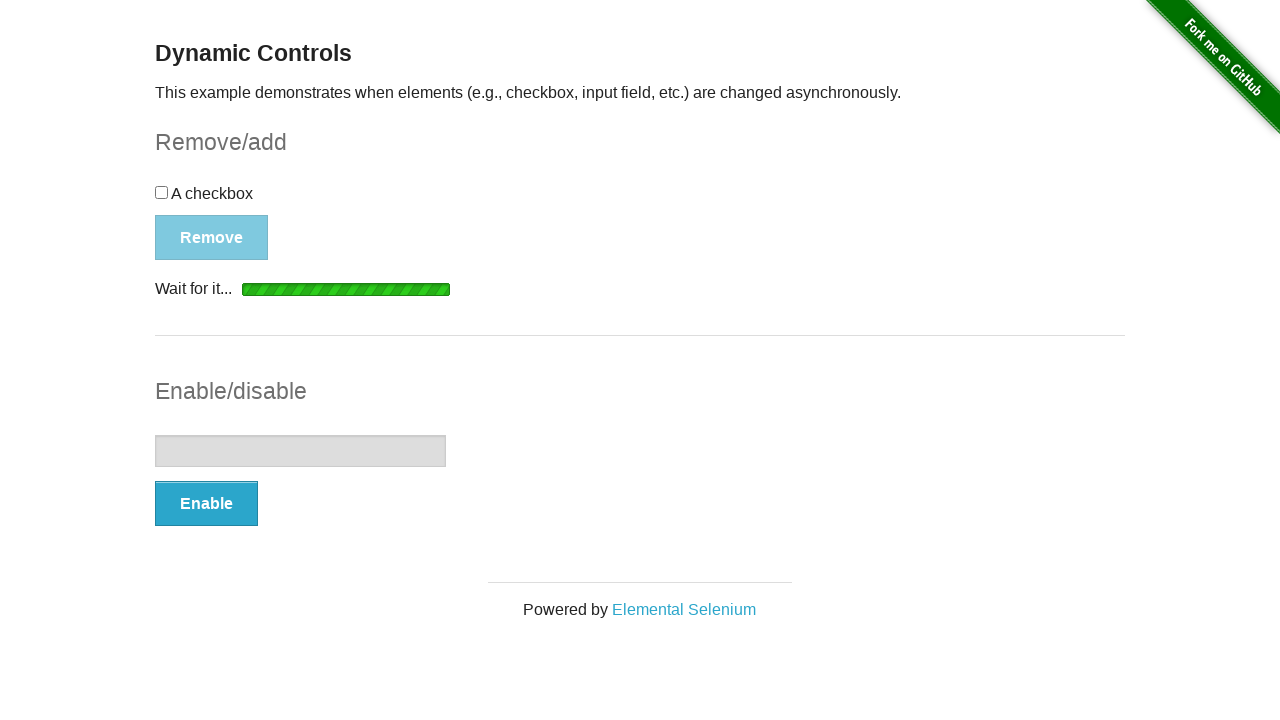

Status message appeared confirming checkbox was removed
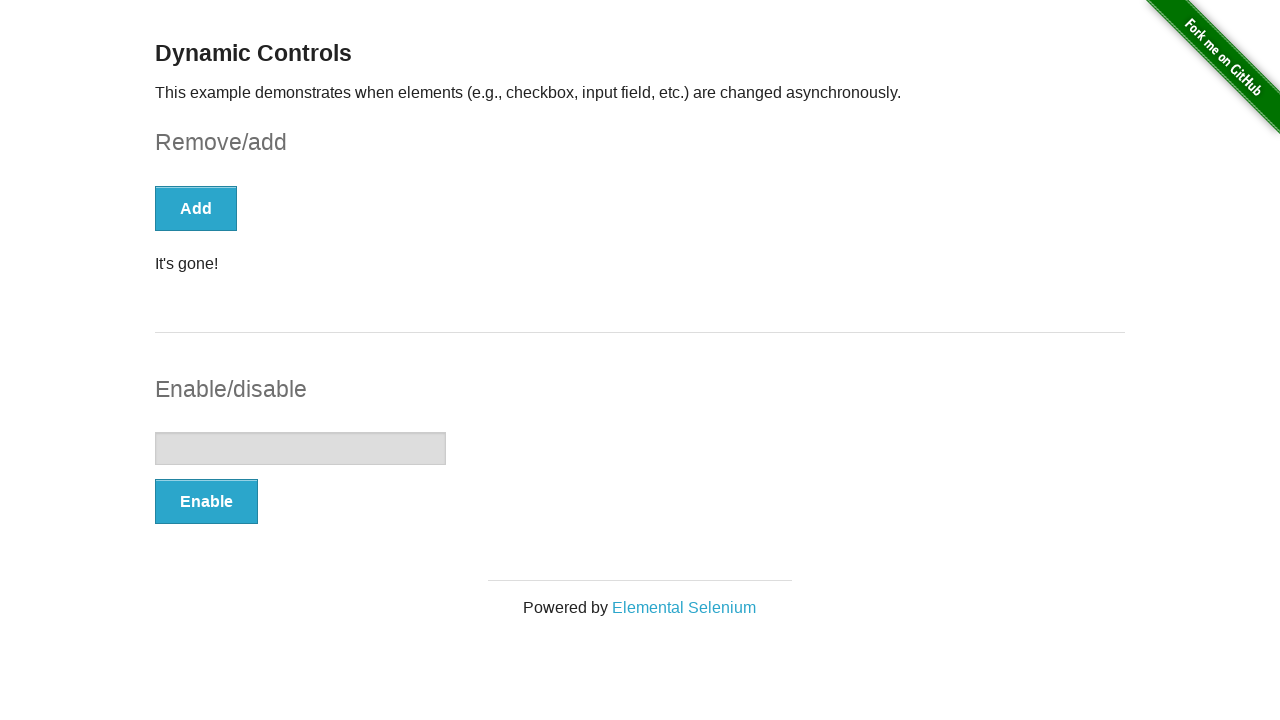

Clicked Enable button to enable text field at (196, 208) on (//button[@autocomplete='off'])[1]
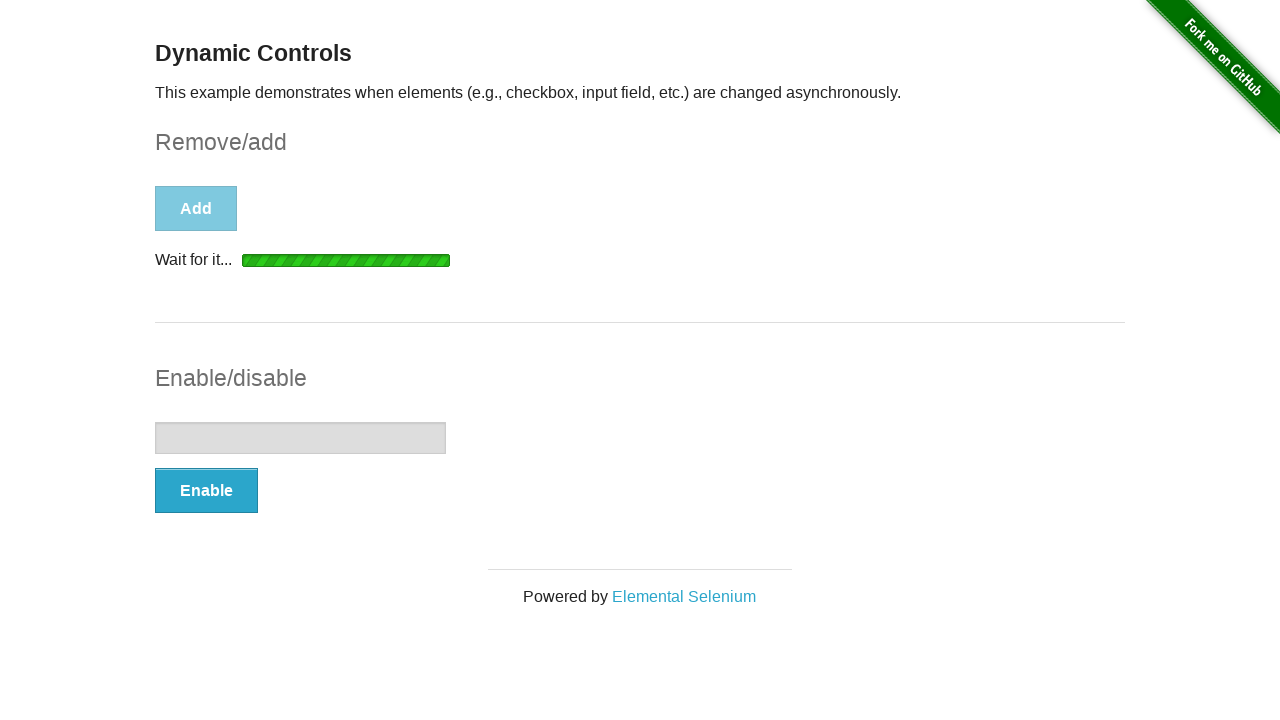

Status message appeared confirming text field was enabled
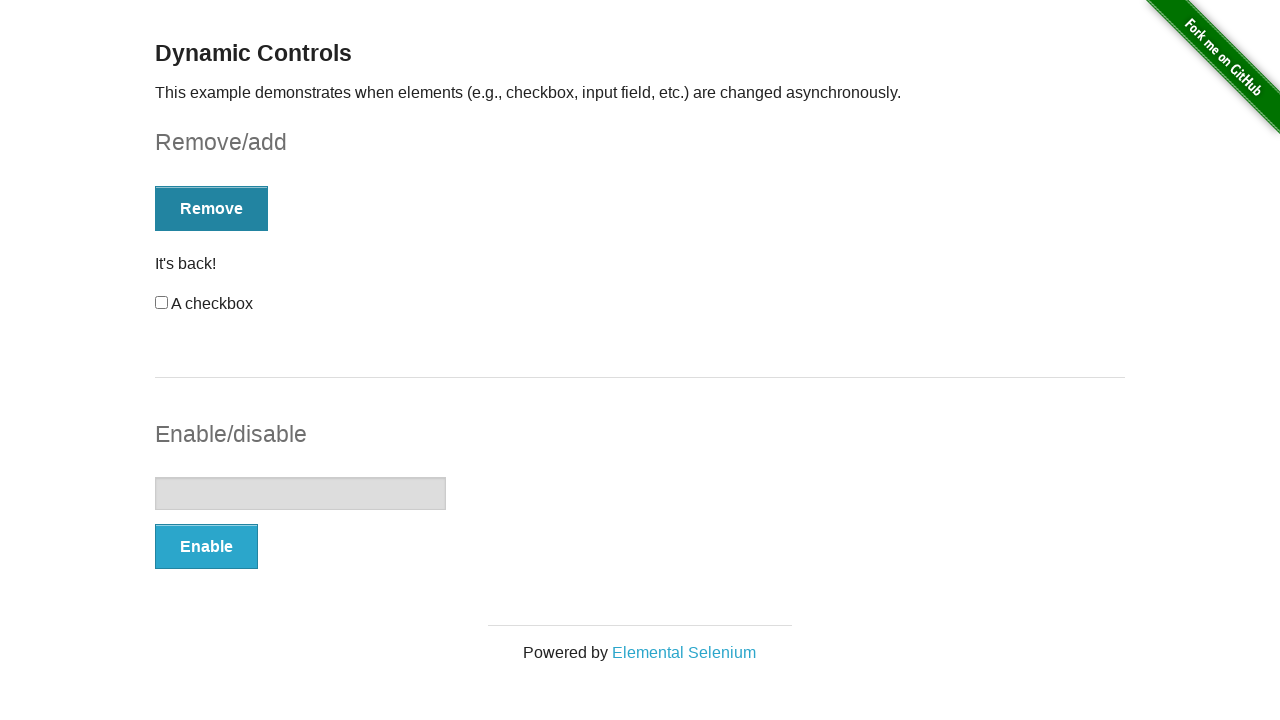

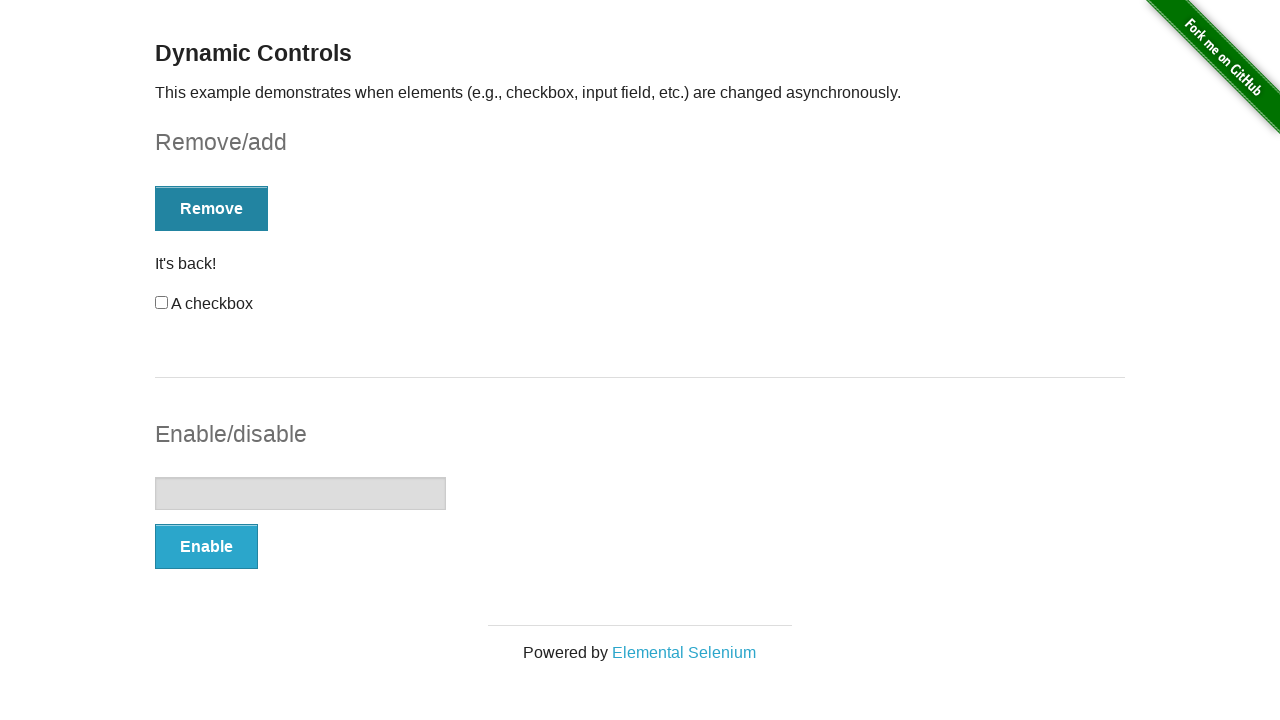